Navigates to the Playwright Vietnam learning materials page and clicks on the "Bài học 1: Register Page" lesson link to access the registration page demo.

Starting URL: https://material.playwrightvn.com/

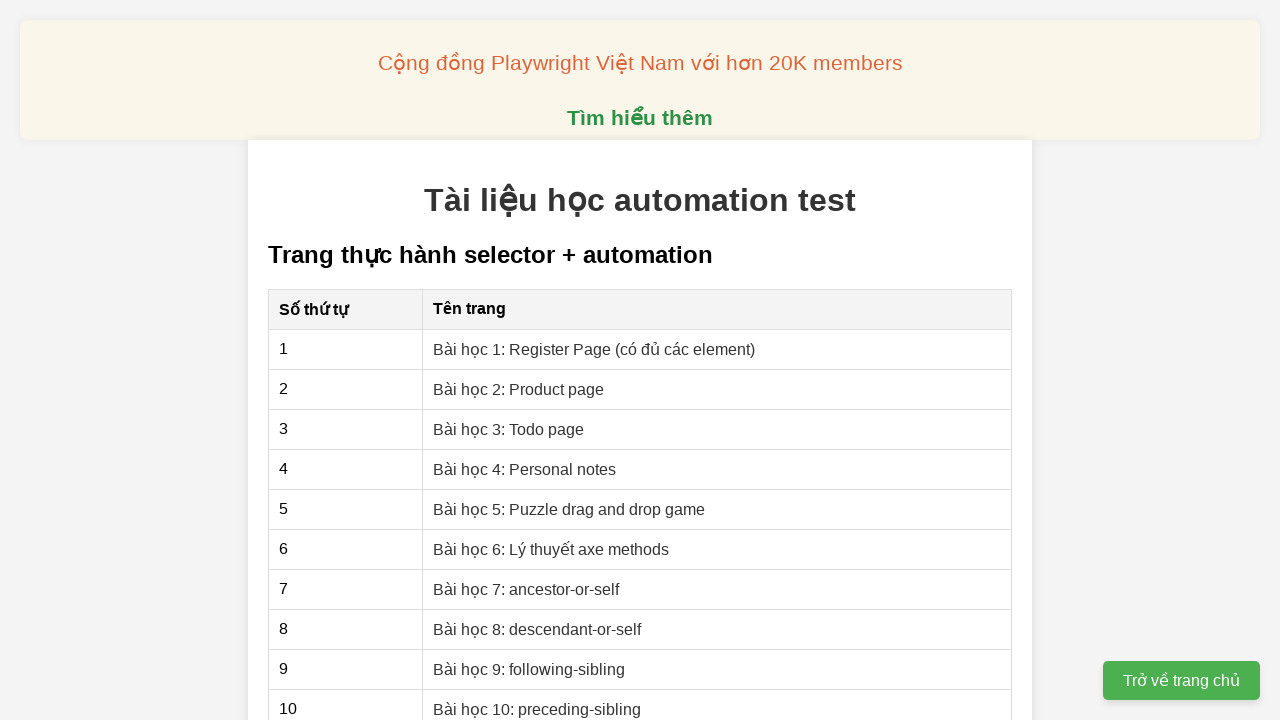

Clicked on 'Bài học 1: Register Page' lesson link at (594, 349) on xpath=//a[contains(.,"Bài học 1: Register Page")]
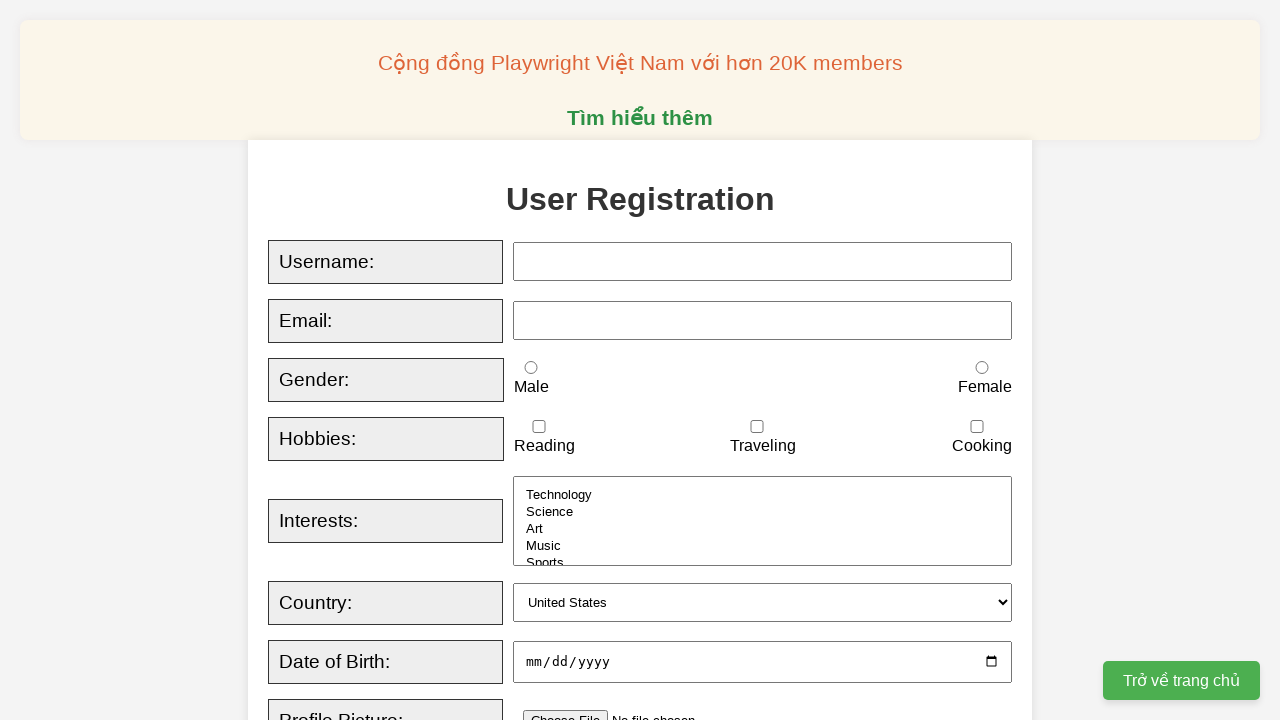

Page loaded successfully and navigation completed
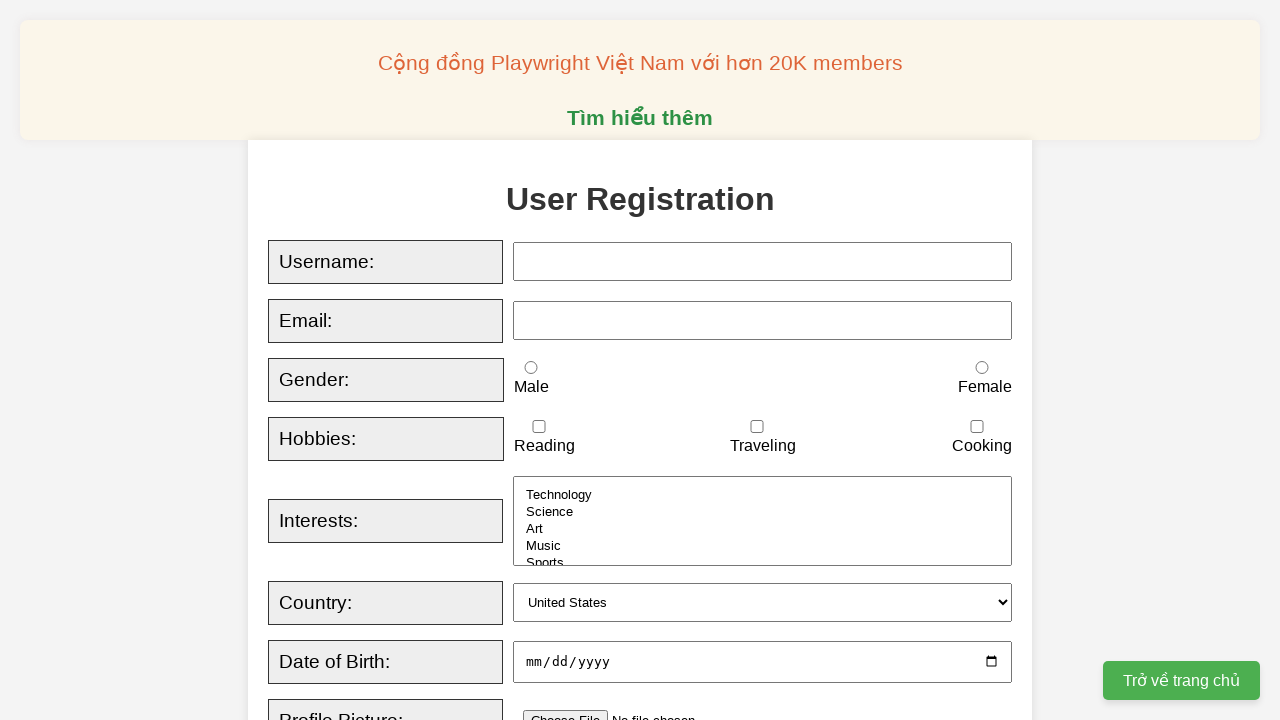

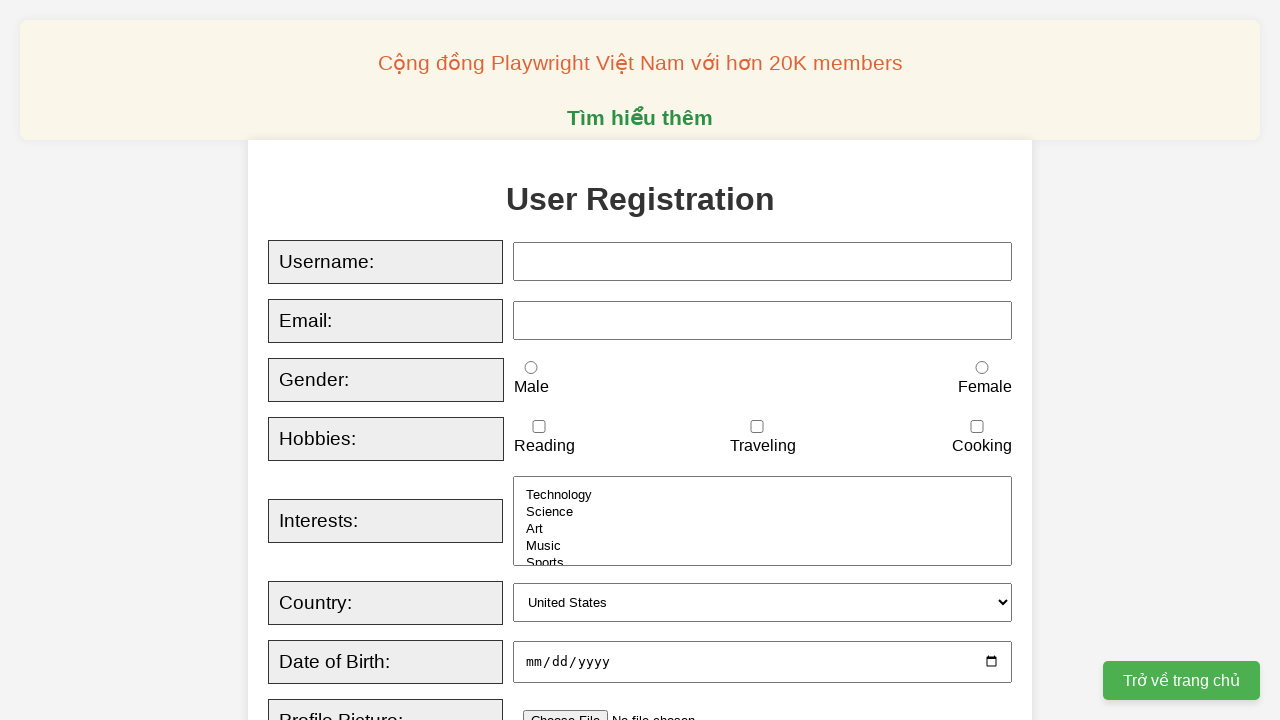